Tests dropdown selection by verifying the default option and selecting a different option

Starting URL: http://the-internet.herokuapp.com/dropdown

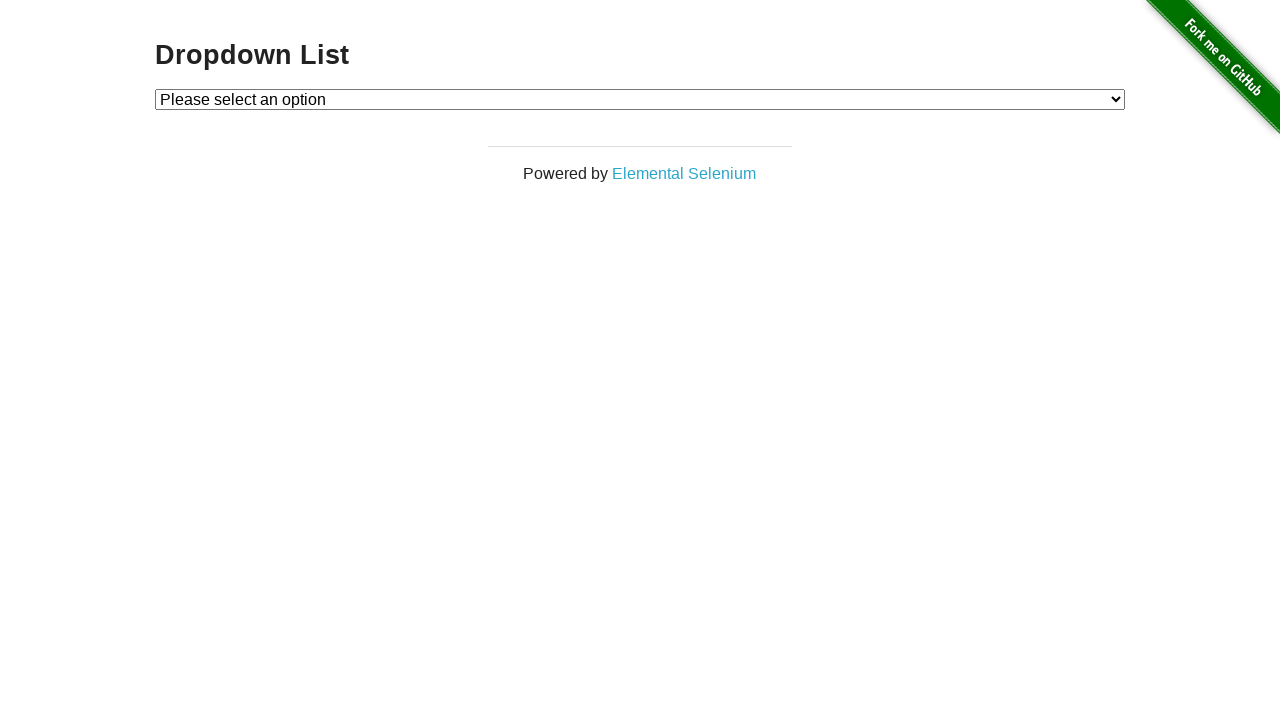

Selected 'Option 2' from dropdown menu on #dropdown
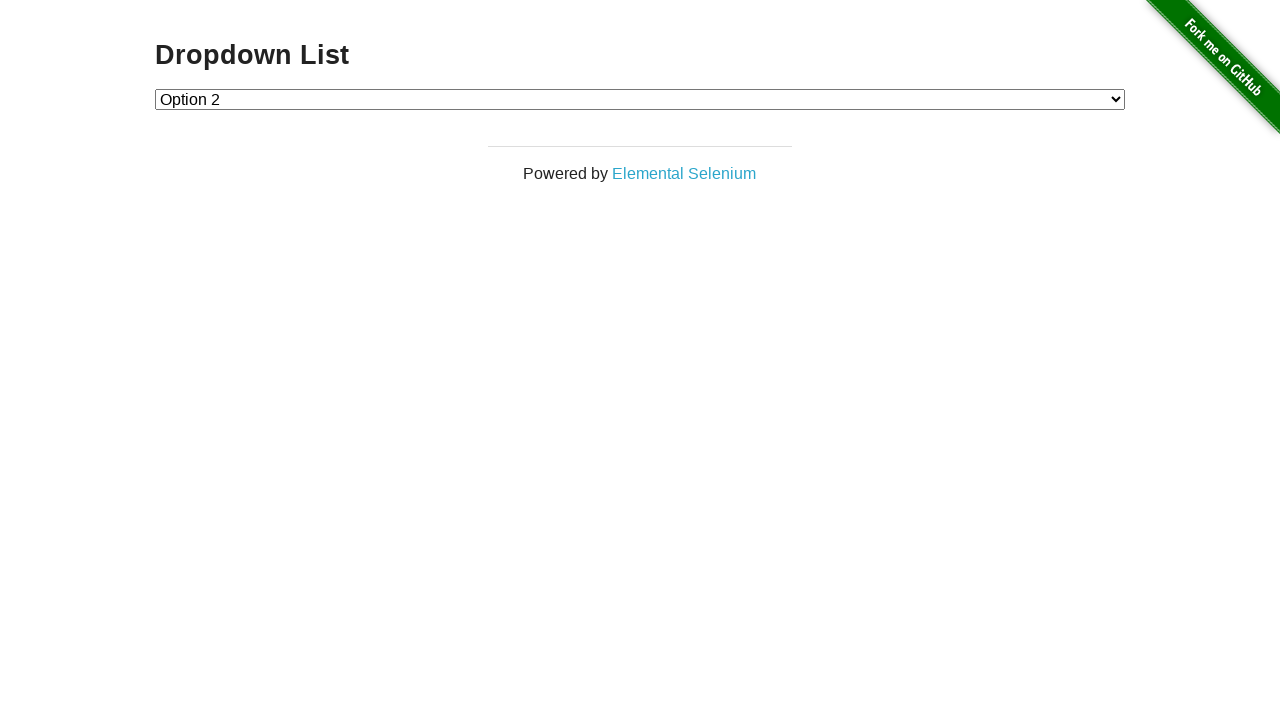

Located the selected dropdown option
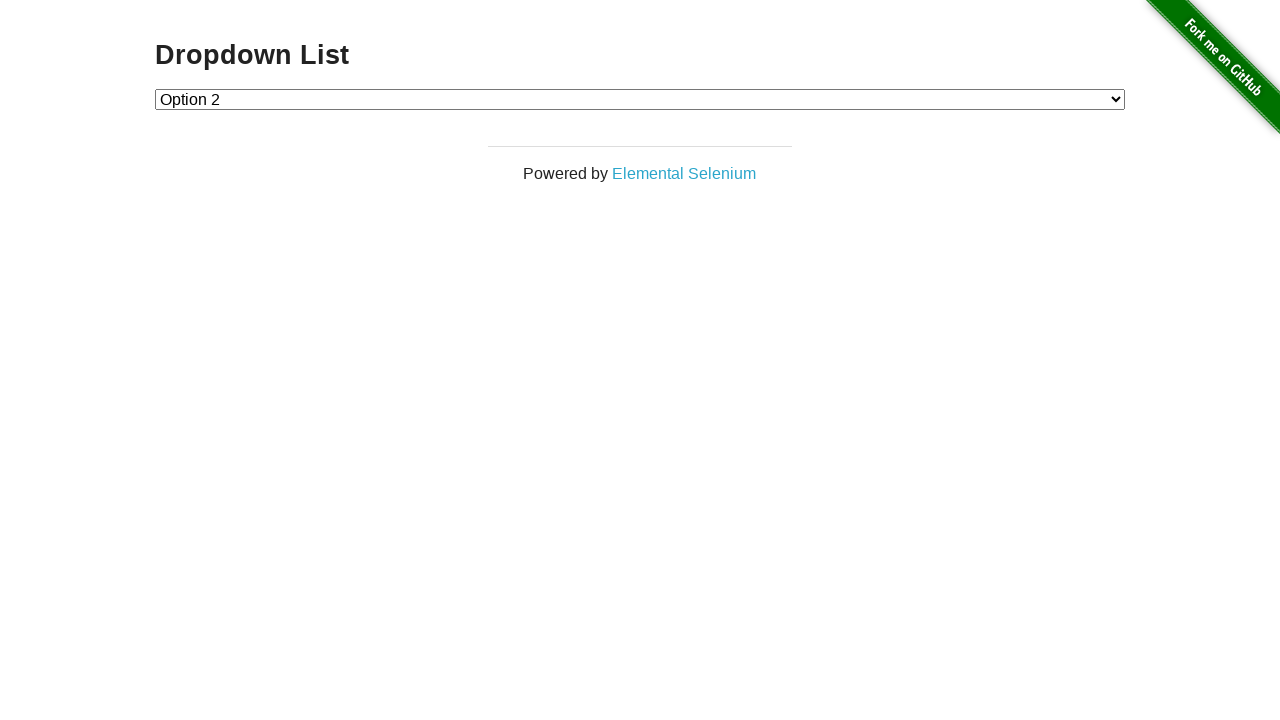

Verified that 'Option 2' is selected in the dropdown
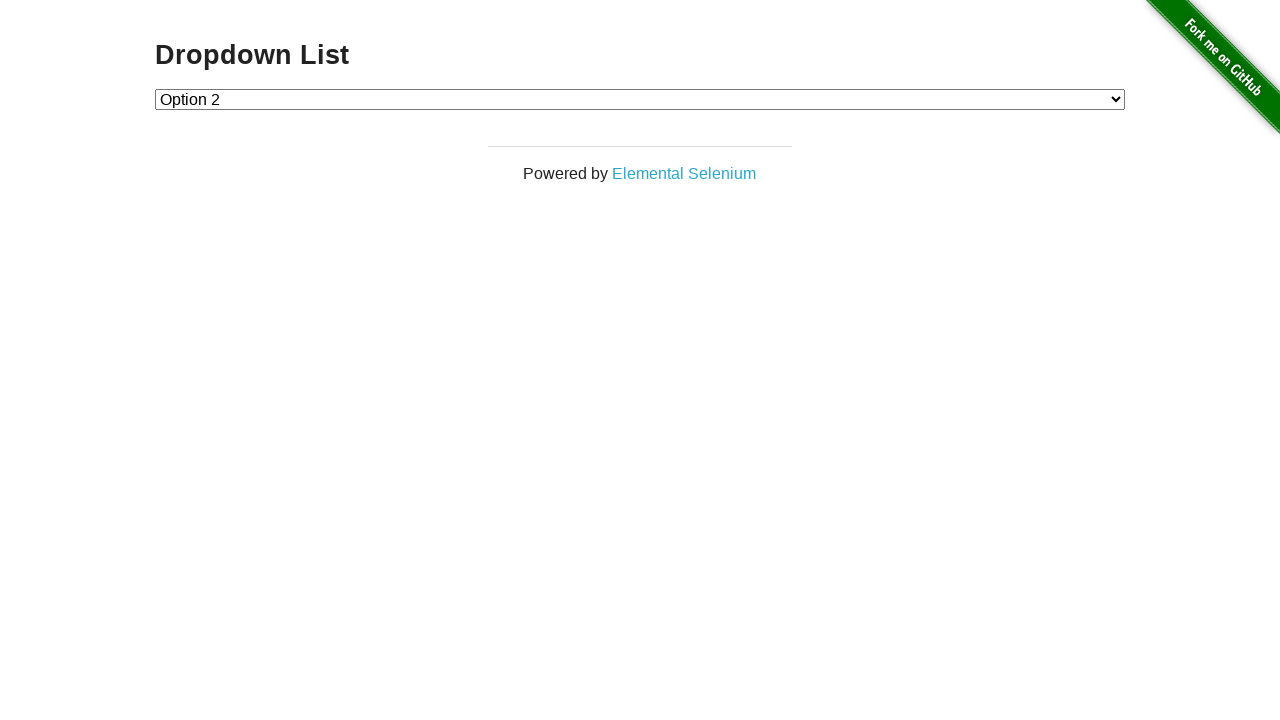

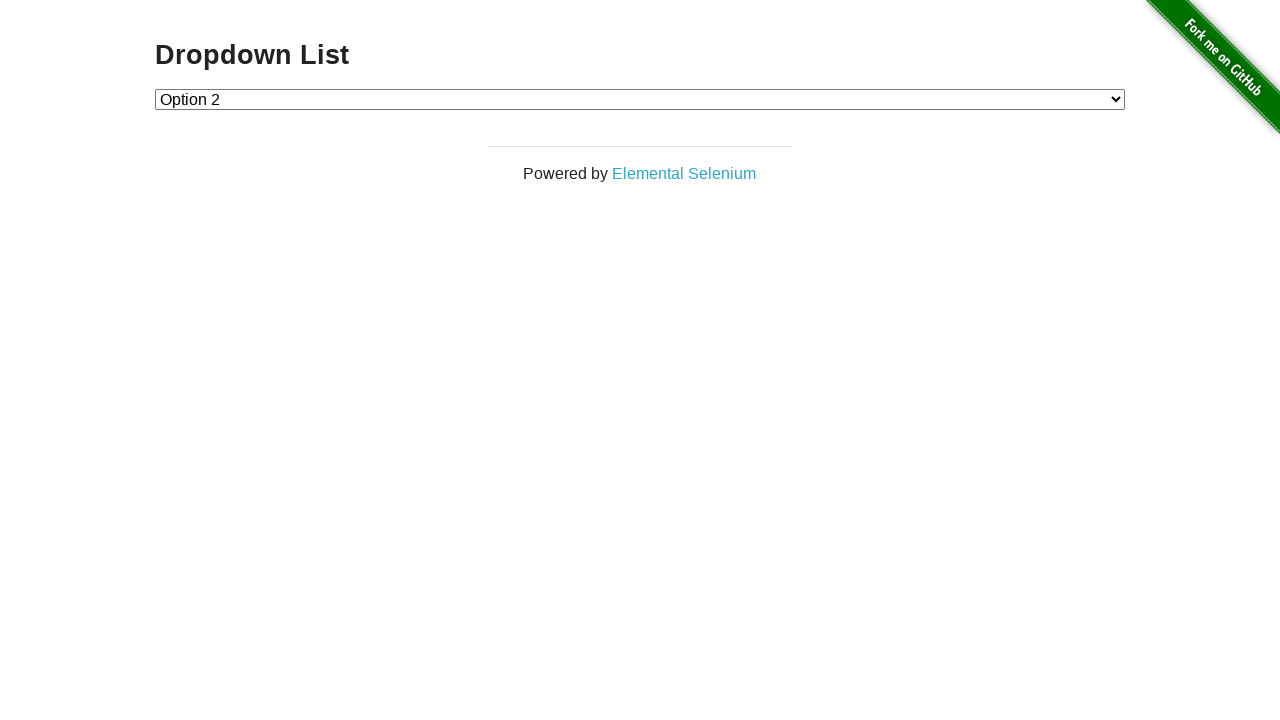